Tests disappearing elements page by navigating there and clicking the Home button to return to main page

Starting URL: https://the-internet.herokuapp.com/

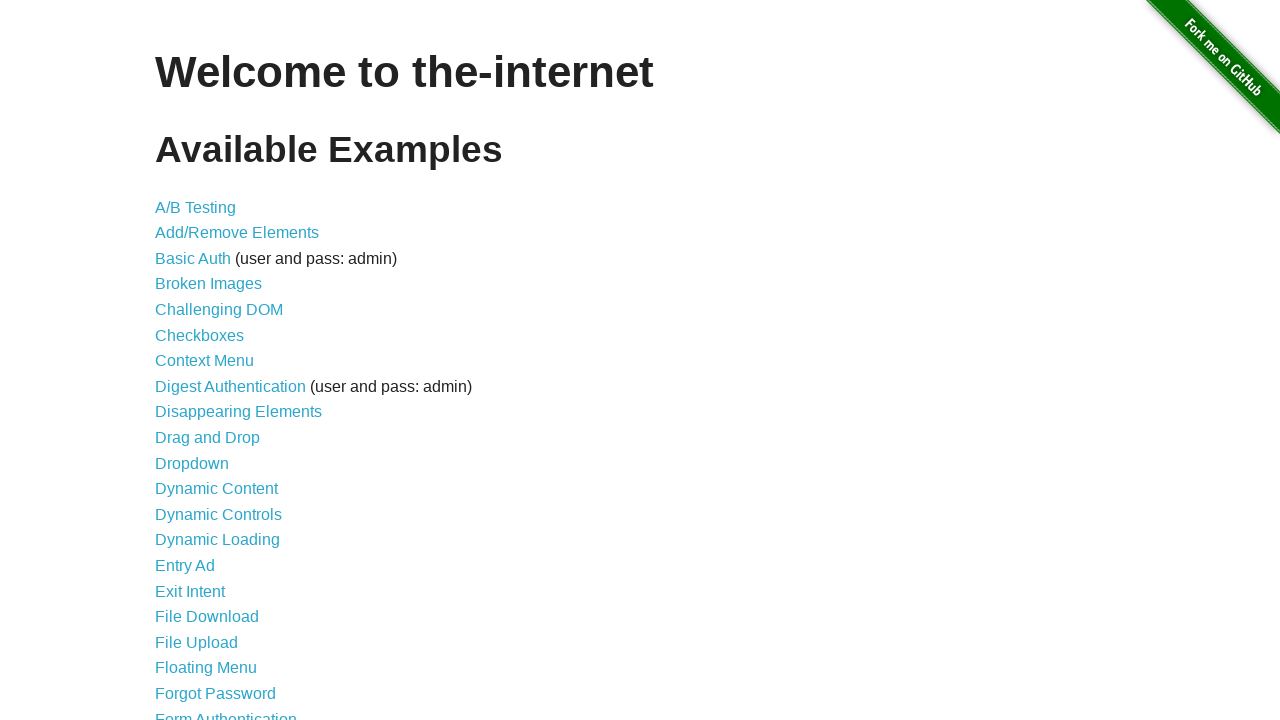

Clicked on Disappearing Elements link at (238, 412) on xpath=//*[contains(text(),'Disappearing Elements')]
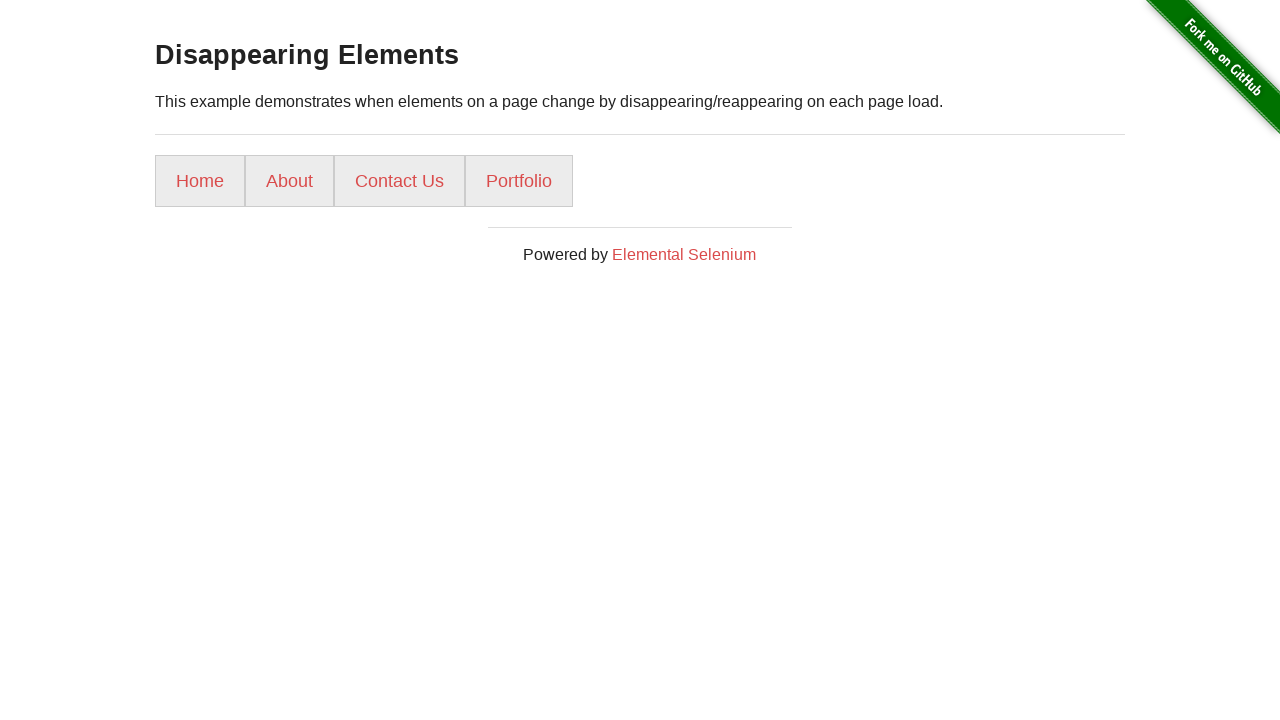

Navigated to Disappearing Elements page
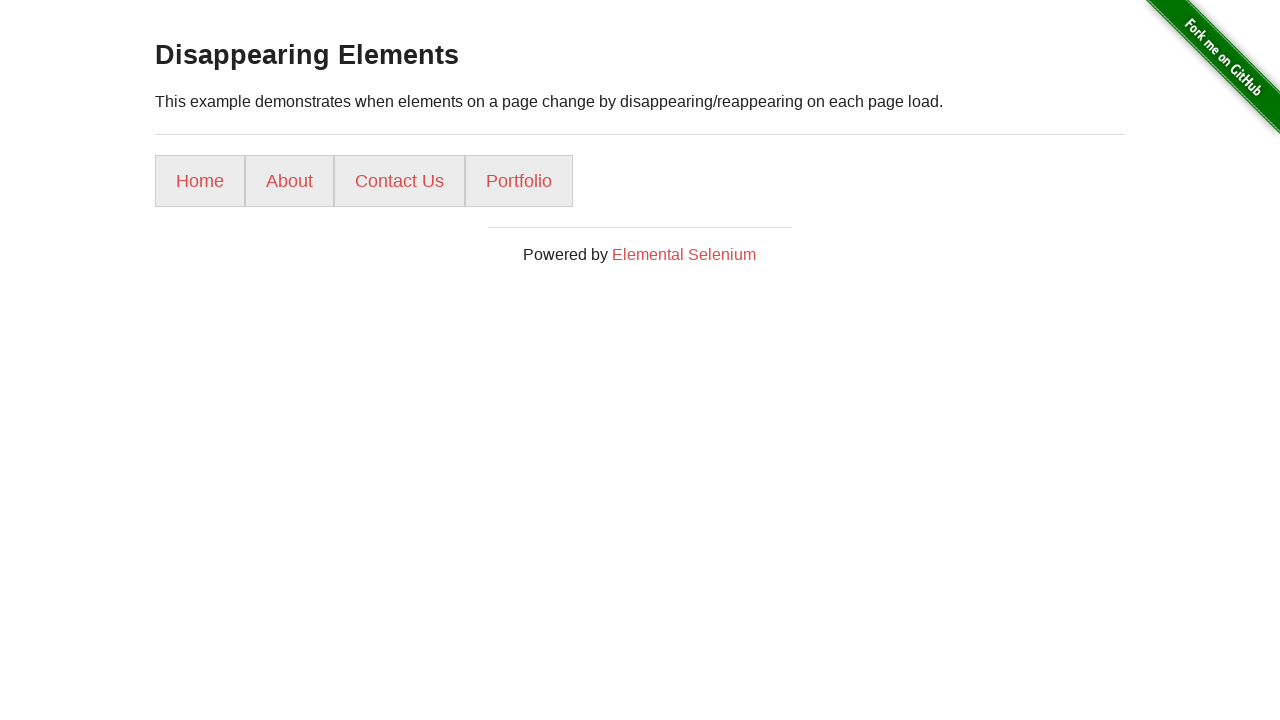

Page title loaded
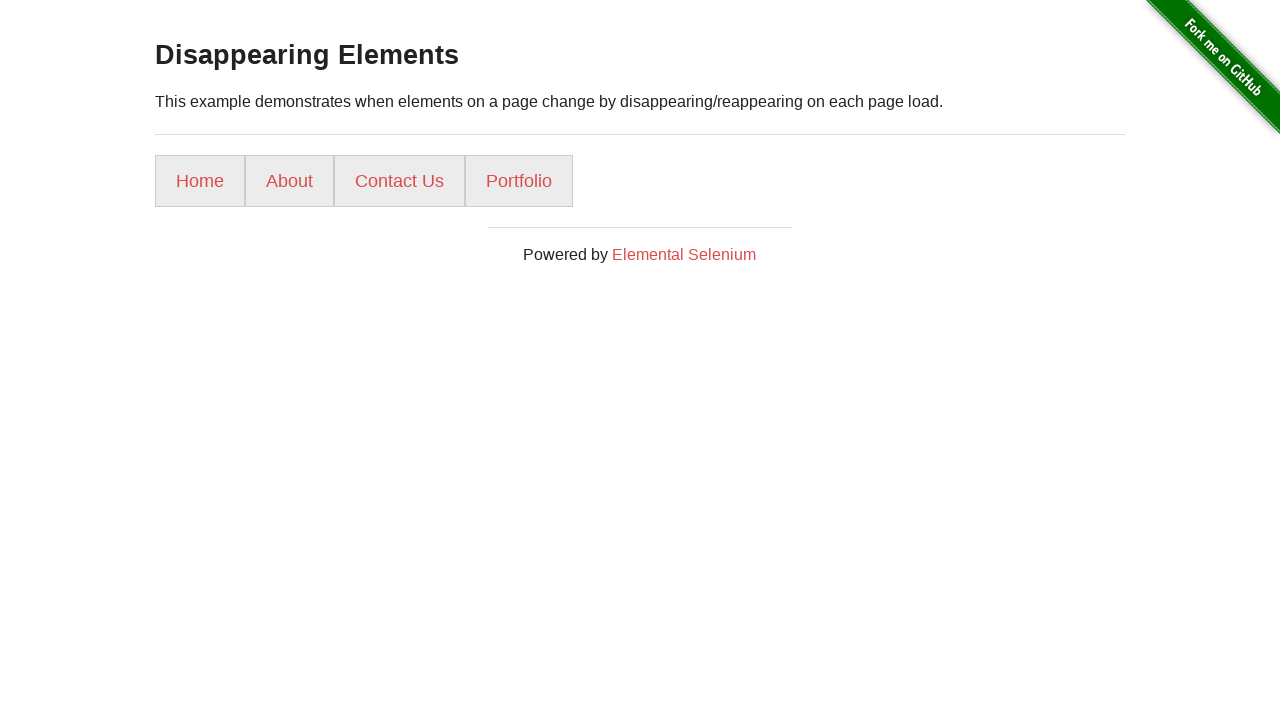

Clicked Home button at (200, 181) on xpath=//*[contains(text(),'Home')]
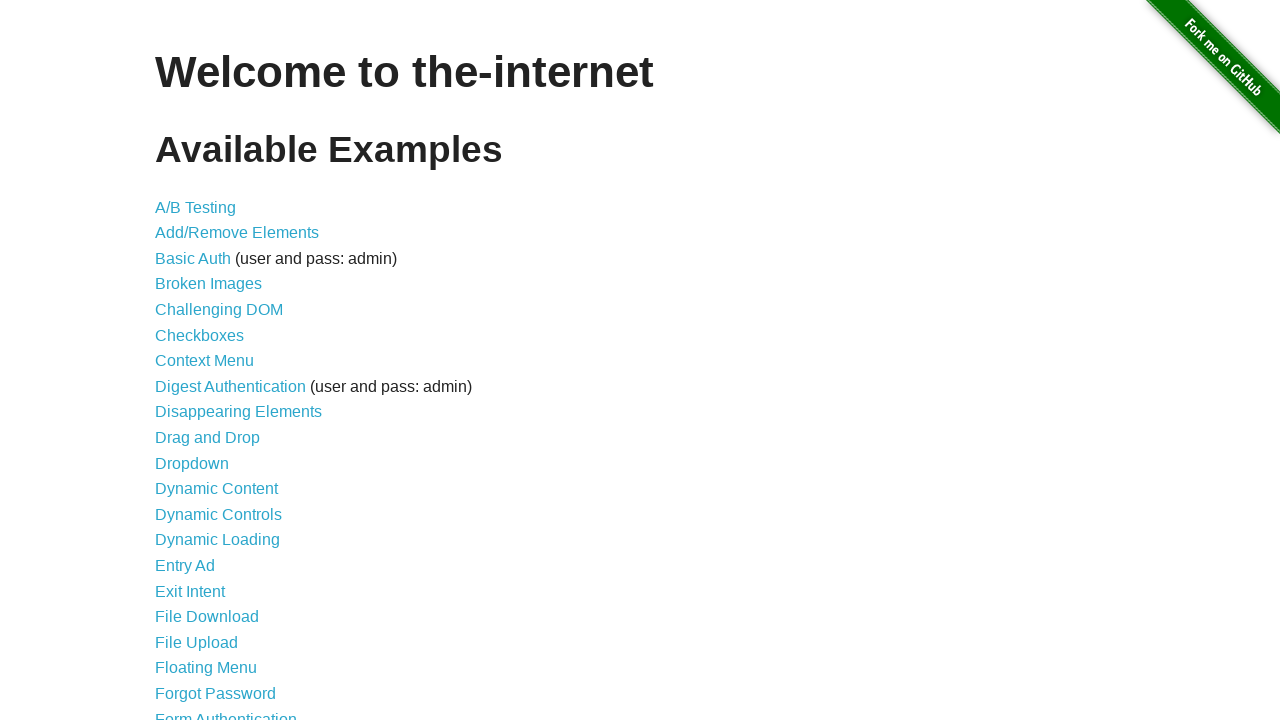

Navigated back to main page
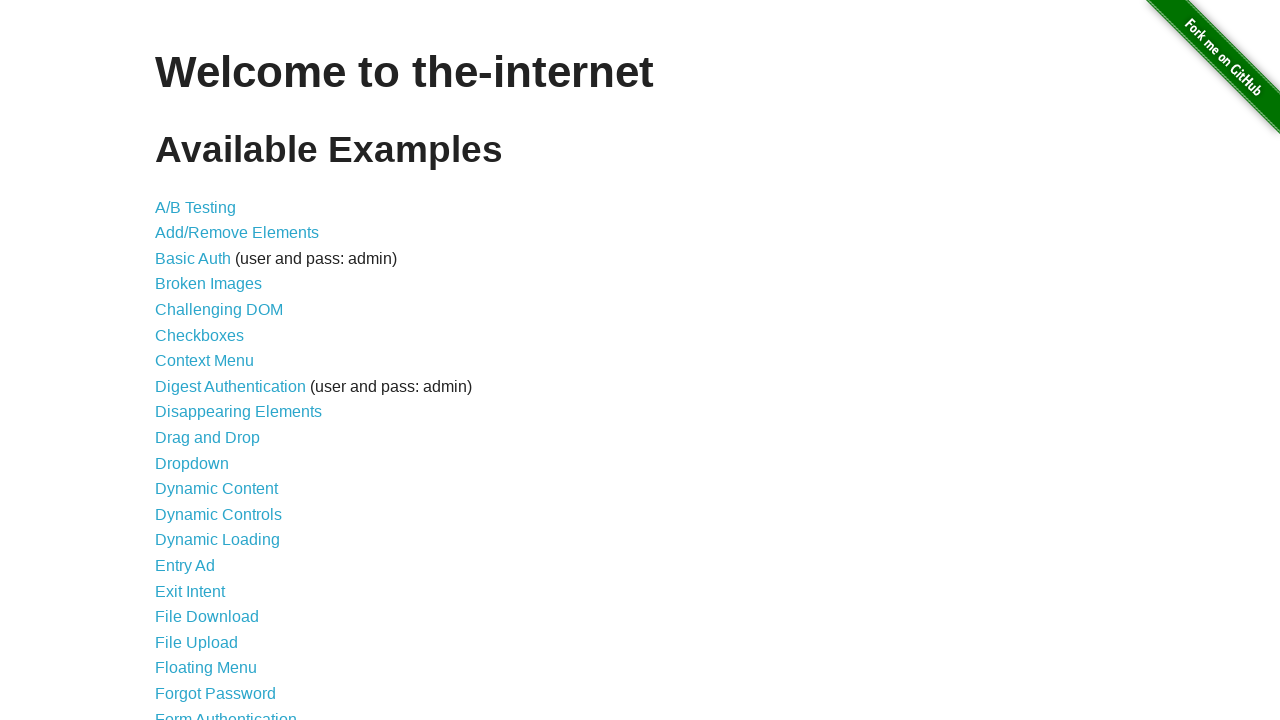

Main page elements loaded
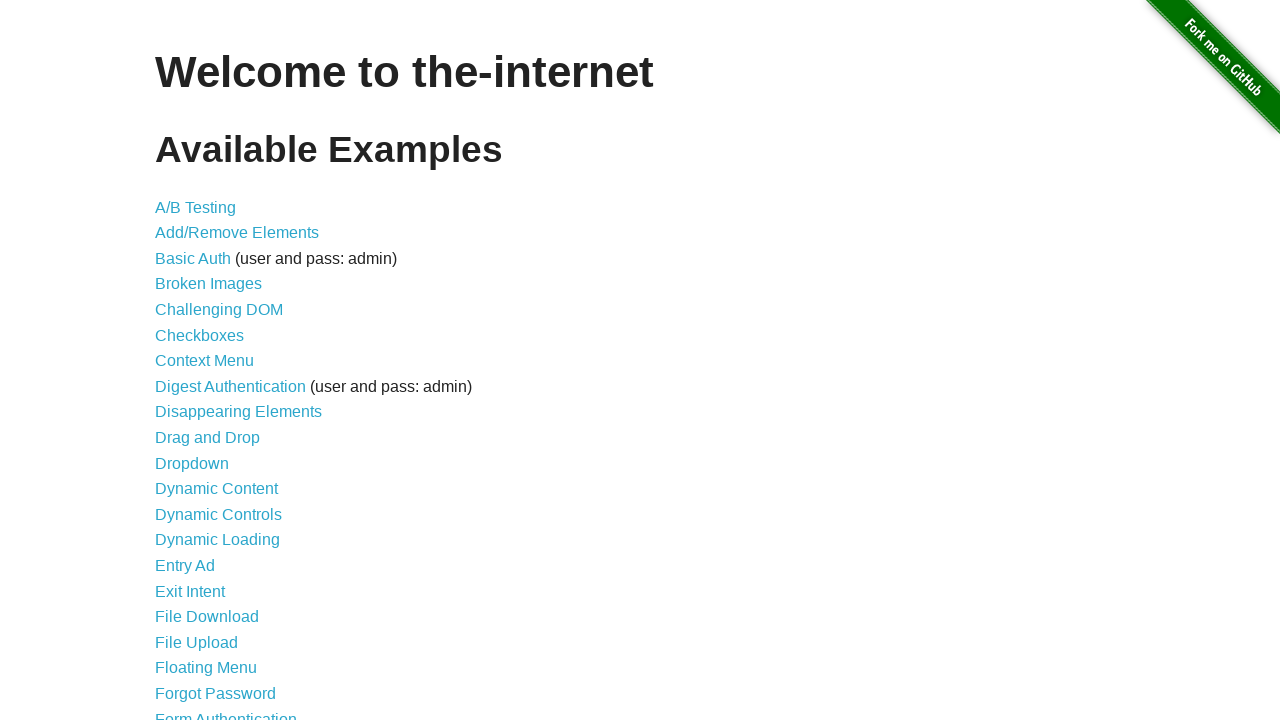

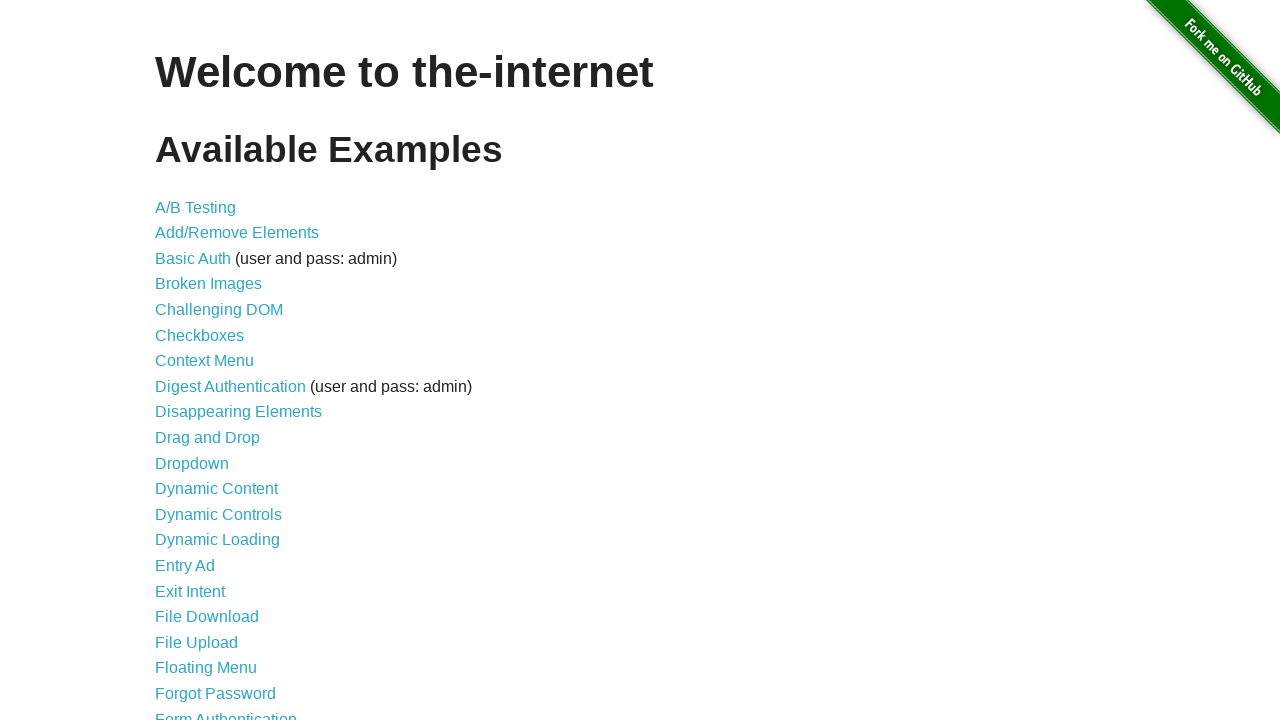